Tests dropdown selection functionality on a demo page by selecting an option using visible text from a select element.

Starting URL: https://seleniumbase.io/demo_page

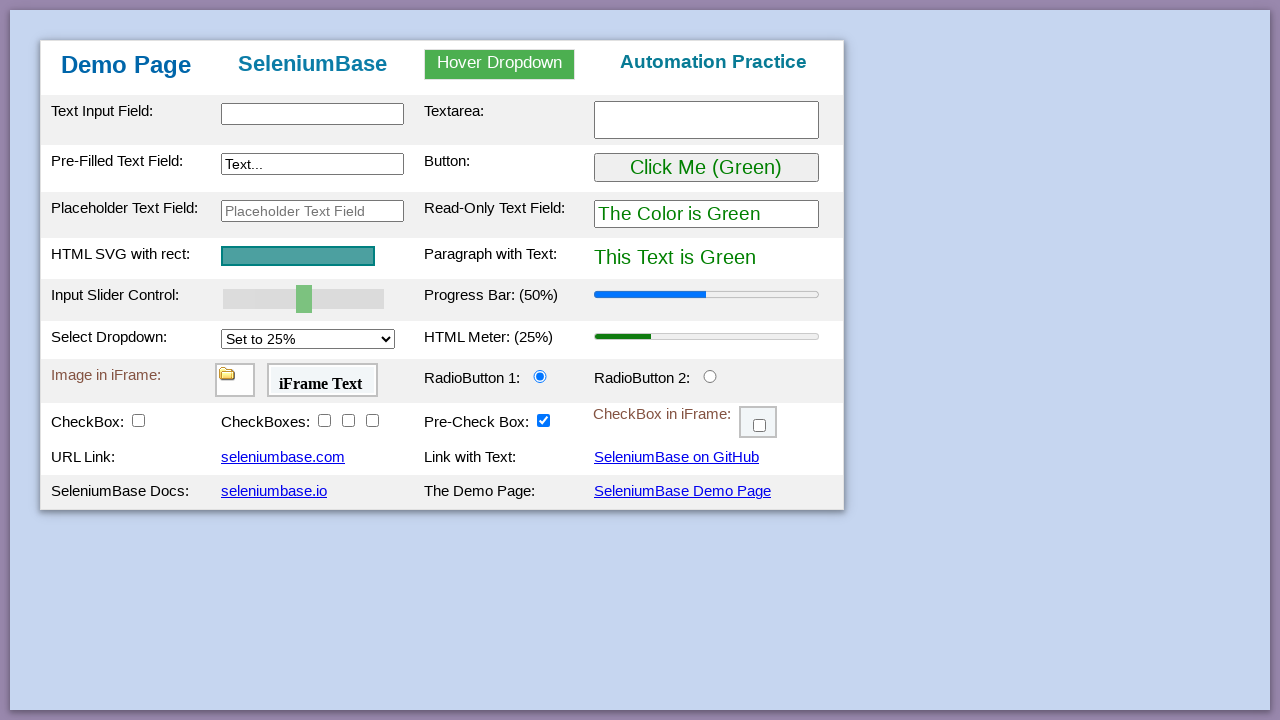

Located dropdown select element with id 'mySelect'
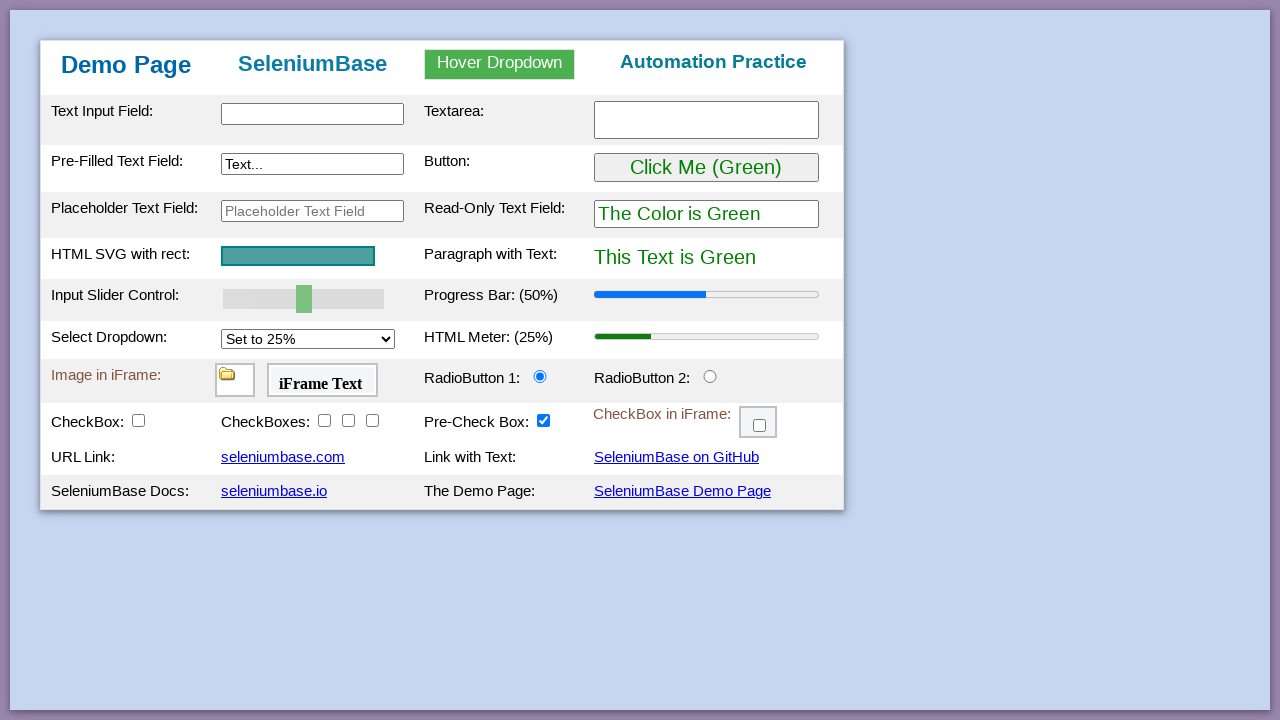

Selected dropdown option 'Set to 75%' by visible text on select#mySelect
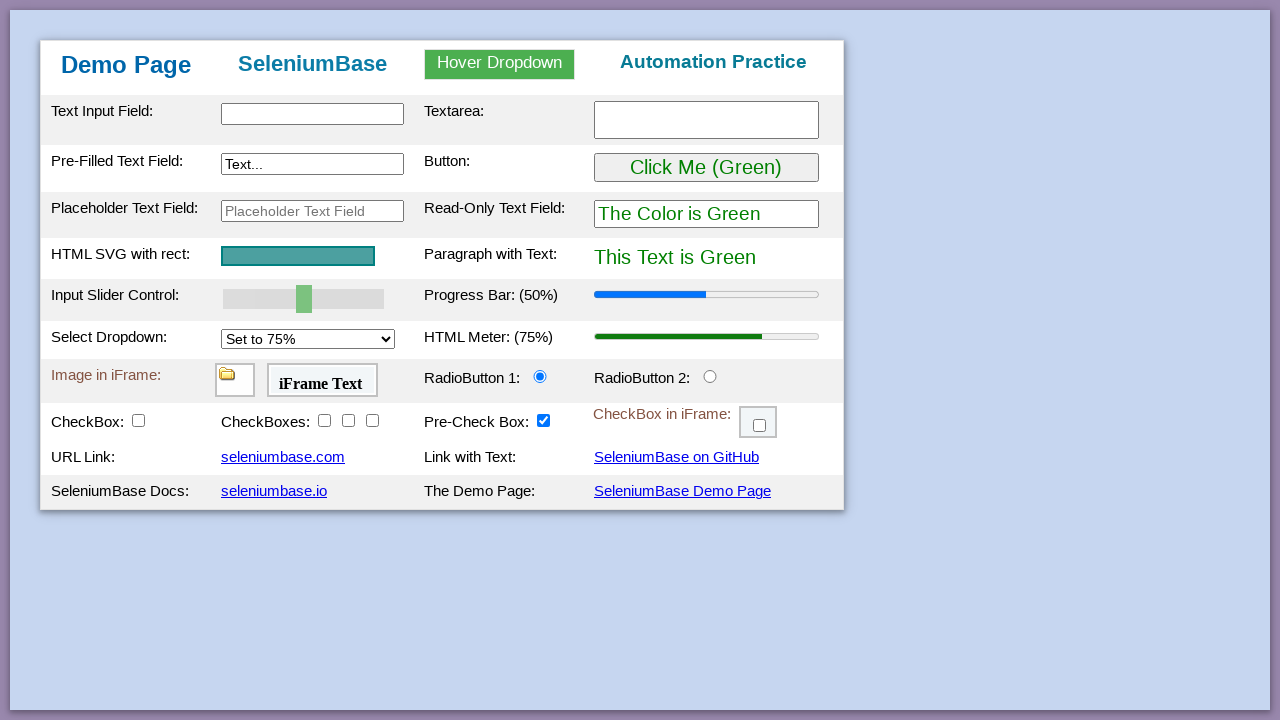

Waited 500ms for dropdown selection to take effect
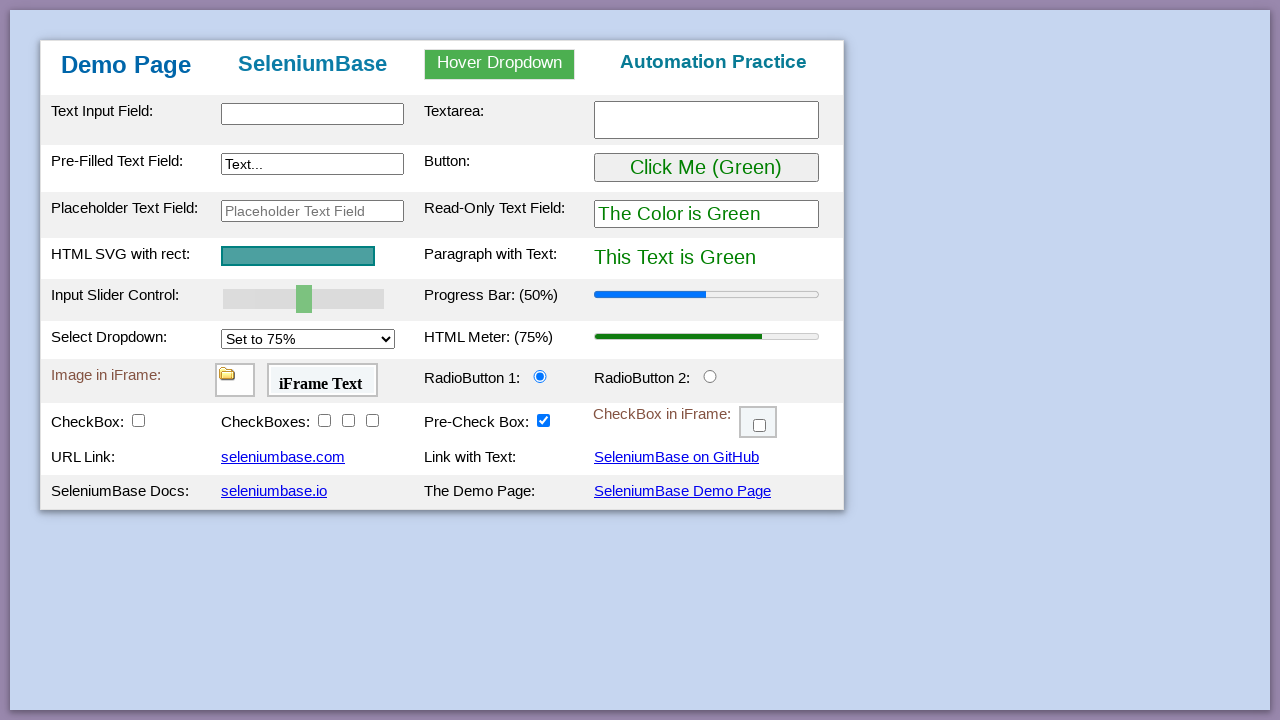

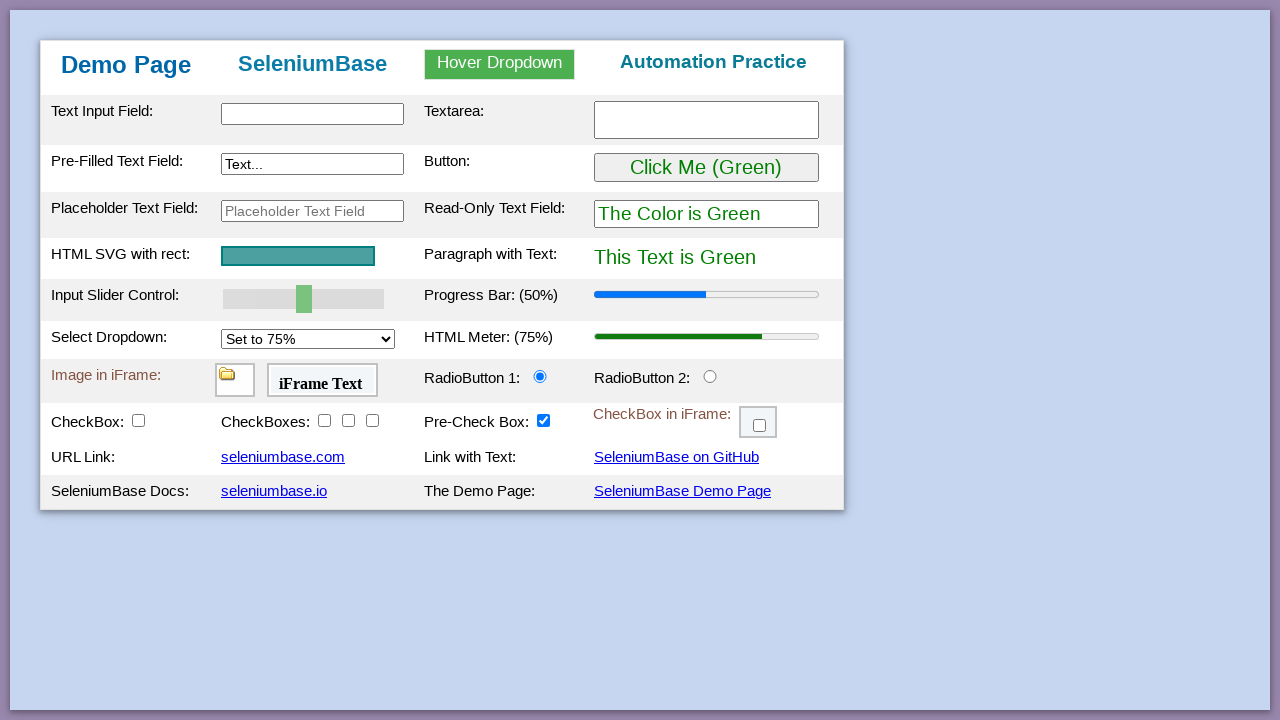